Tests the TJSP (São Paulo Court) electronic journal interface by selecting options from dropdown menus and clicking the search button to open results in a new window

Starting URL: https://dje.tjsp.jus.br/cdje/index.do

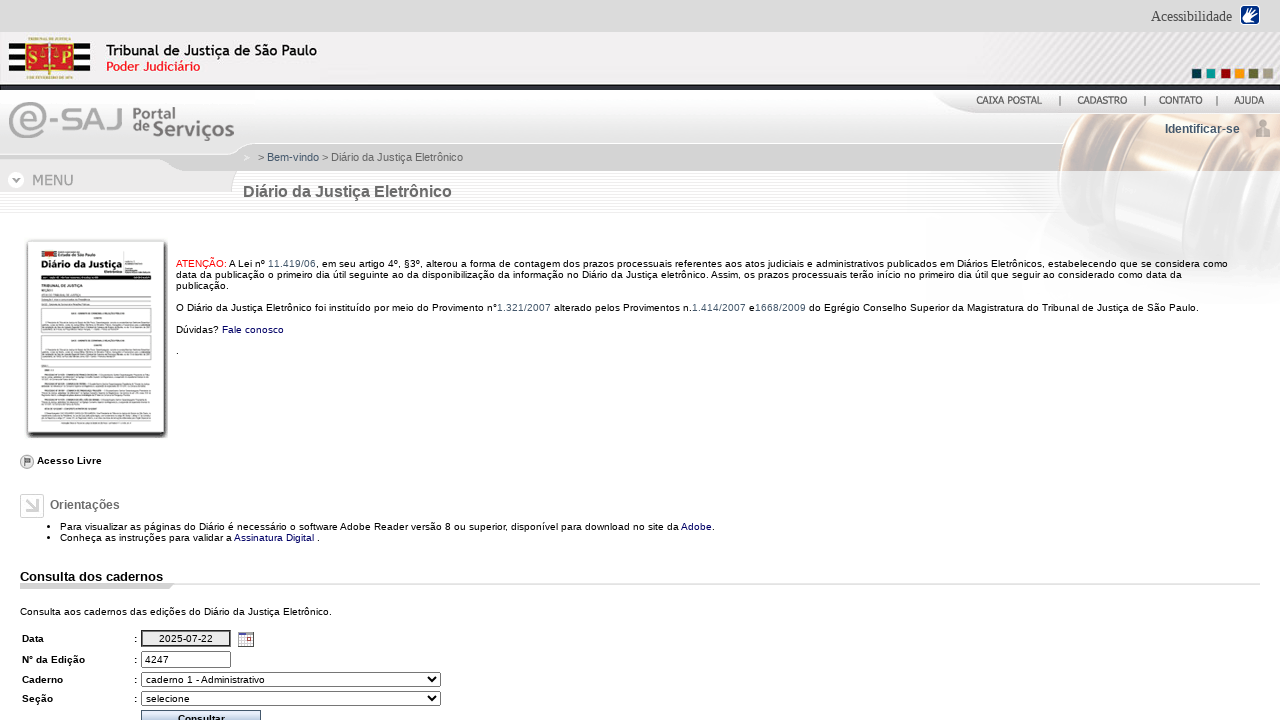

Waited for cadernos dropdown to load
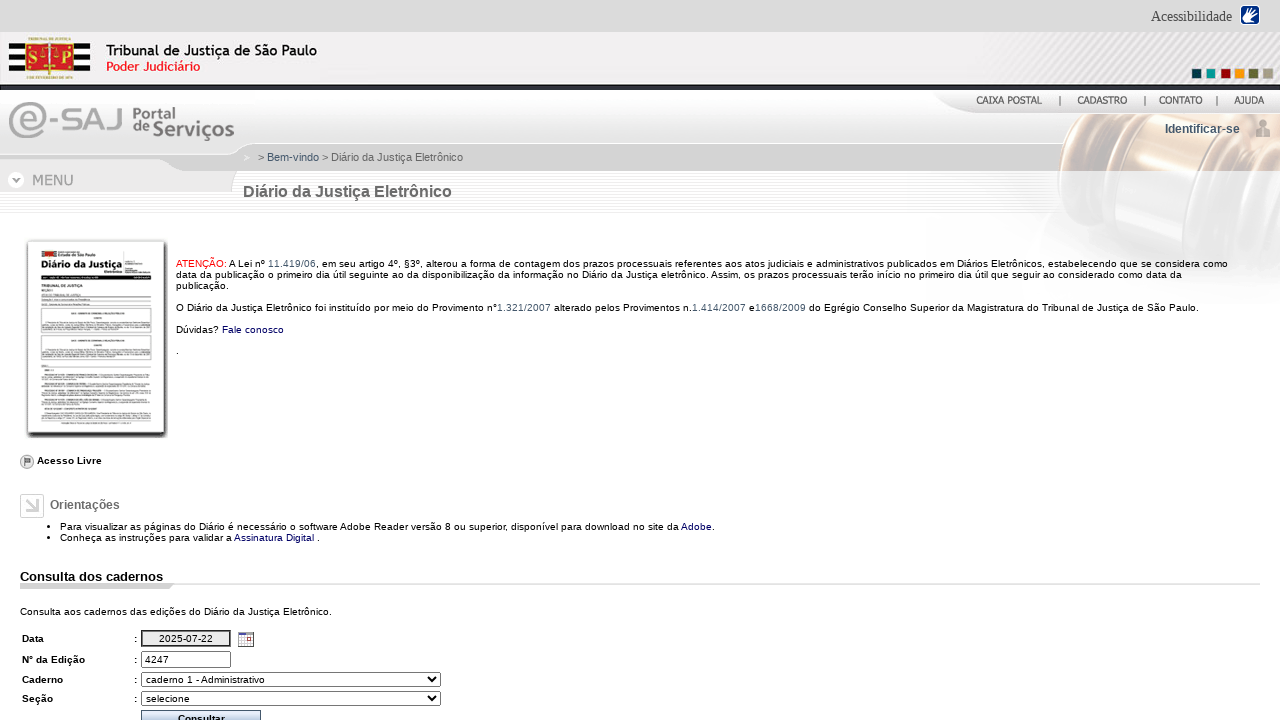

Selected option '1' from cadernos dropdown on #cadernos
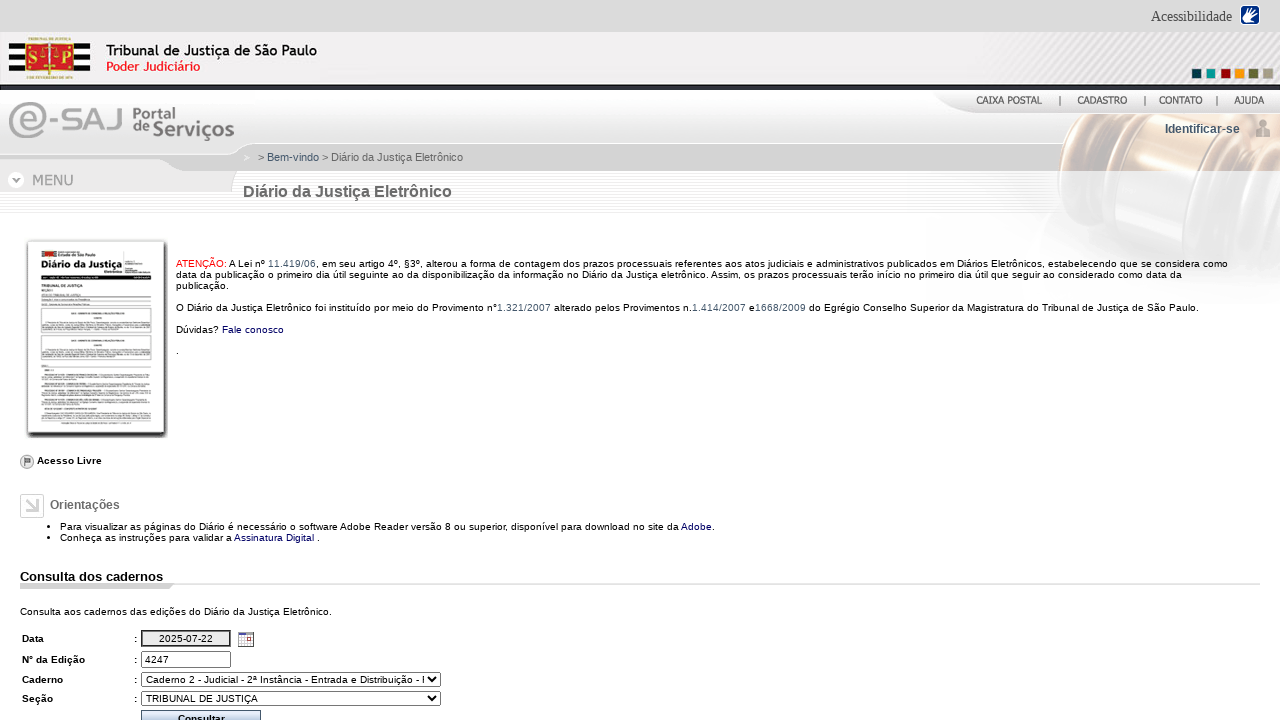

Waited for secoes dropdown to update
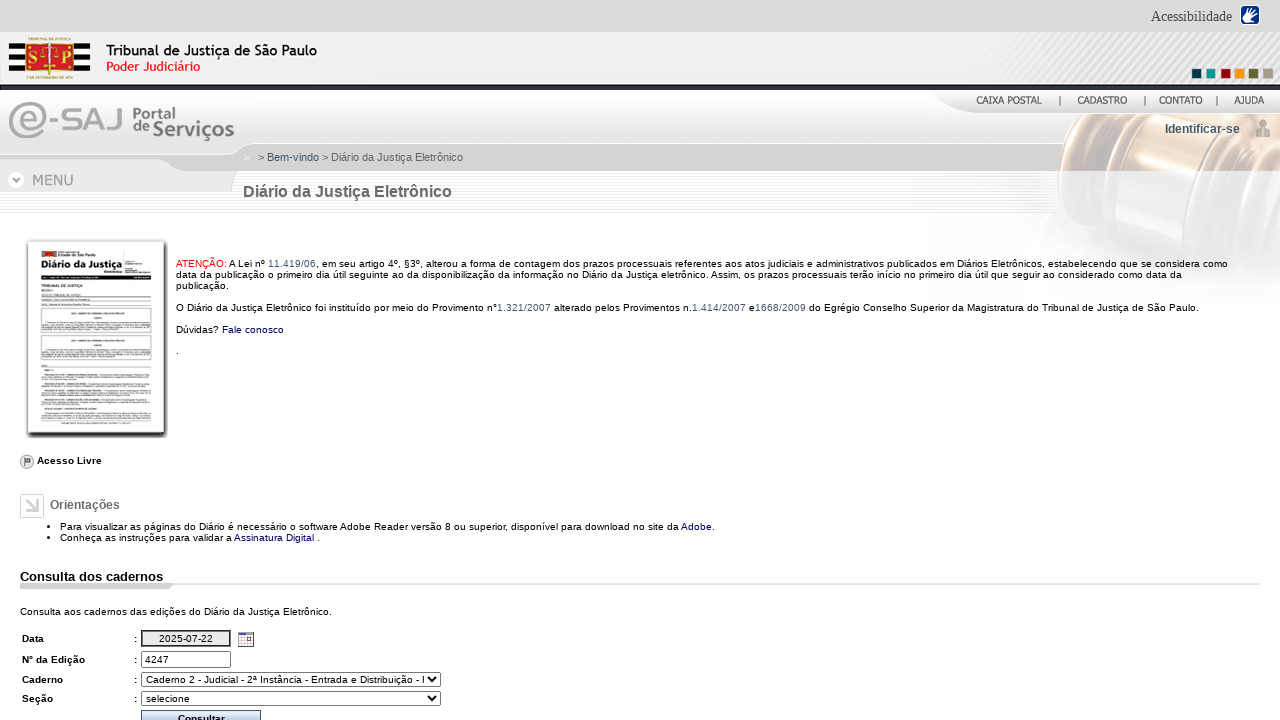

Selected option '0' from secoes dropdown on #secoes
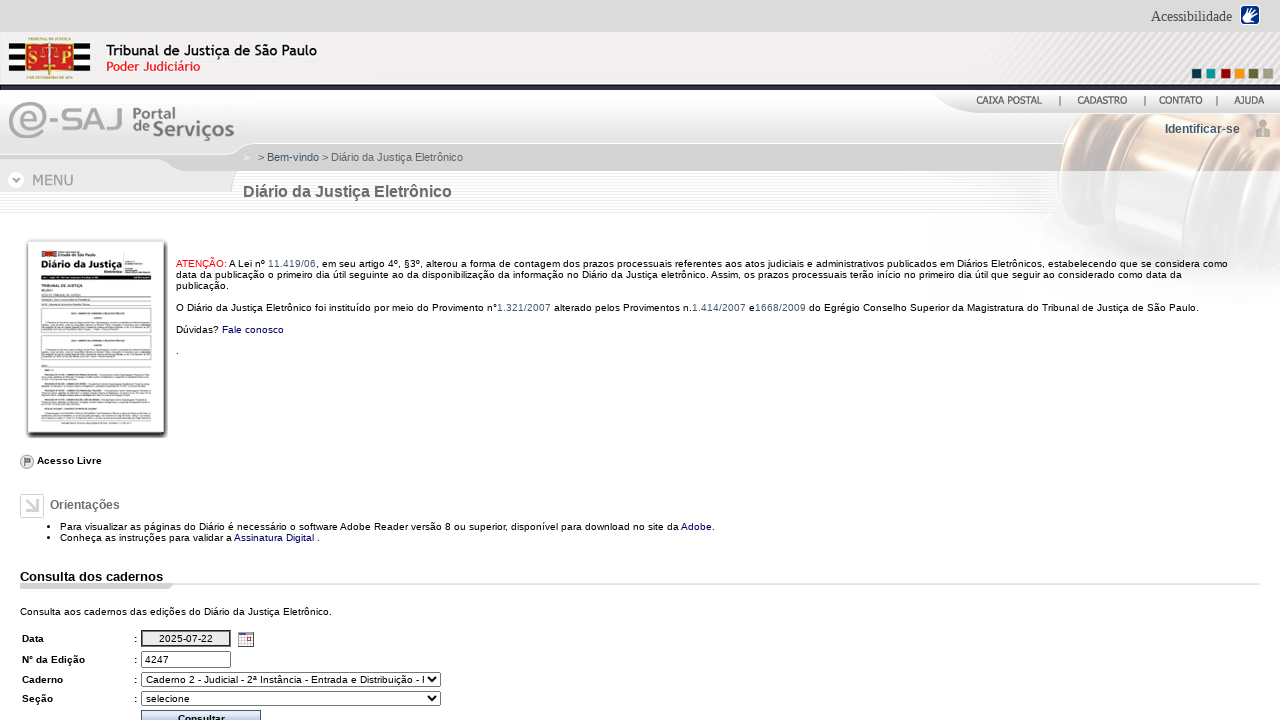

Waited before clicking search button
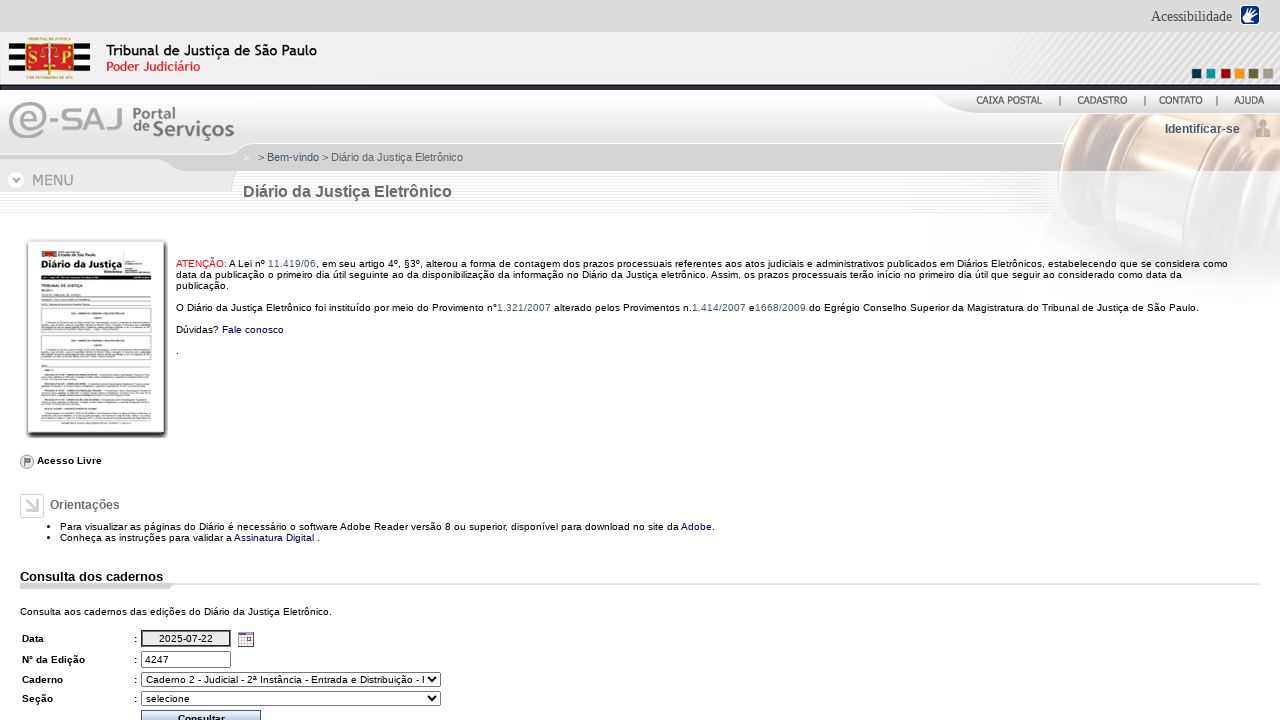

Clicked consultar (search) button at (201, 711) on #consultar
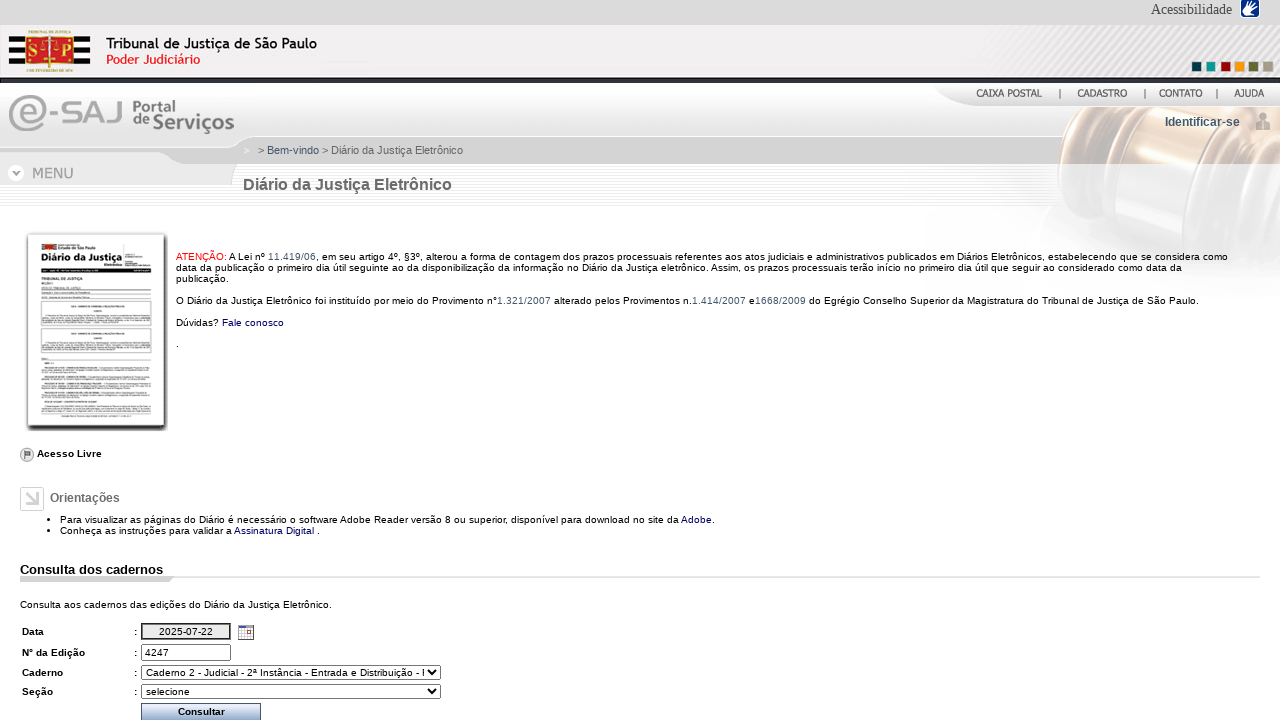

New window opened with search results
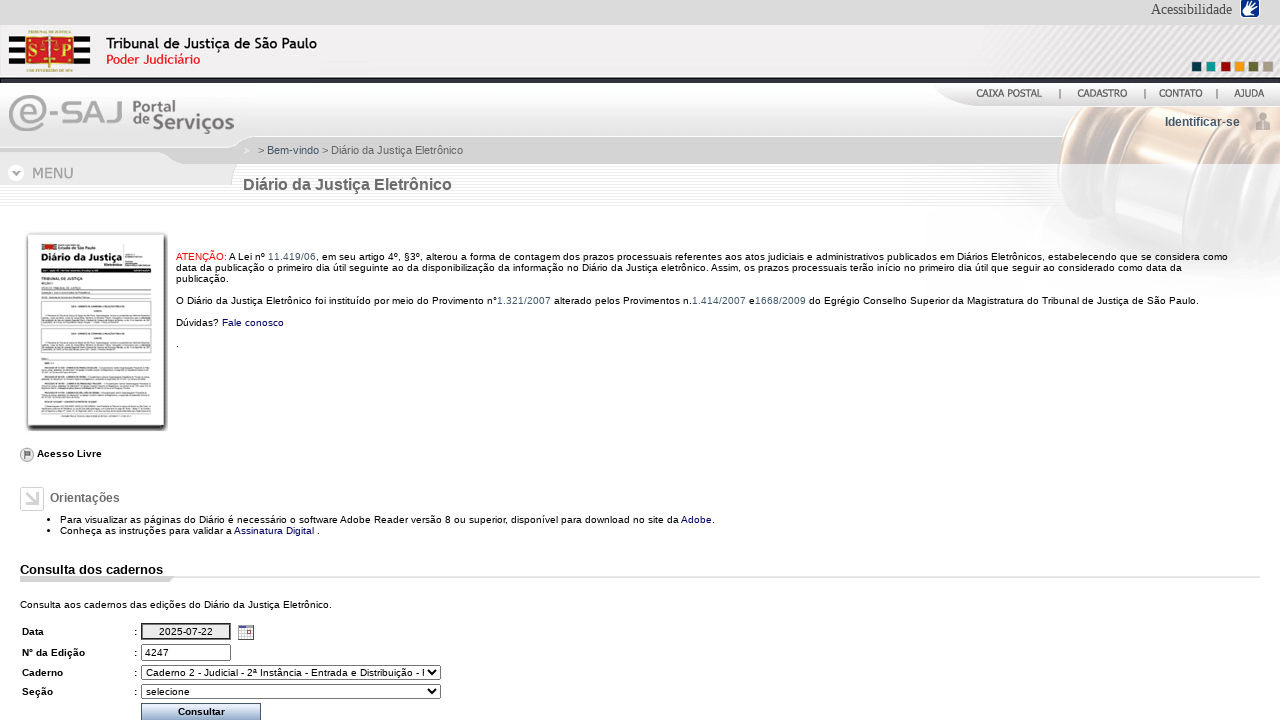

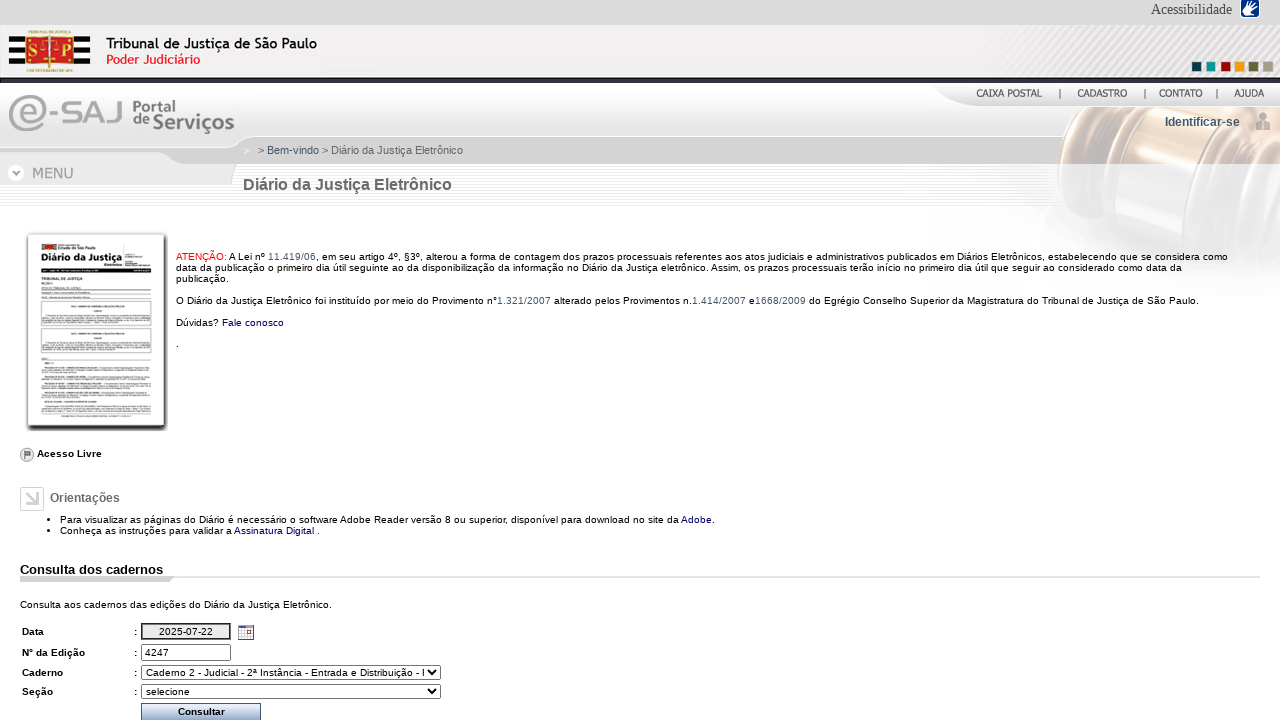